Tests clicking on a "Link" section element on a demo QSpiders page and verifies that links are present on the page

Starting URL: https://demoapps.qspiders.com/ui/link/payment?sublist=0&scenario=1

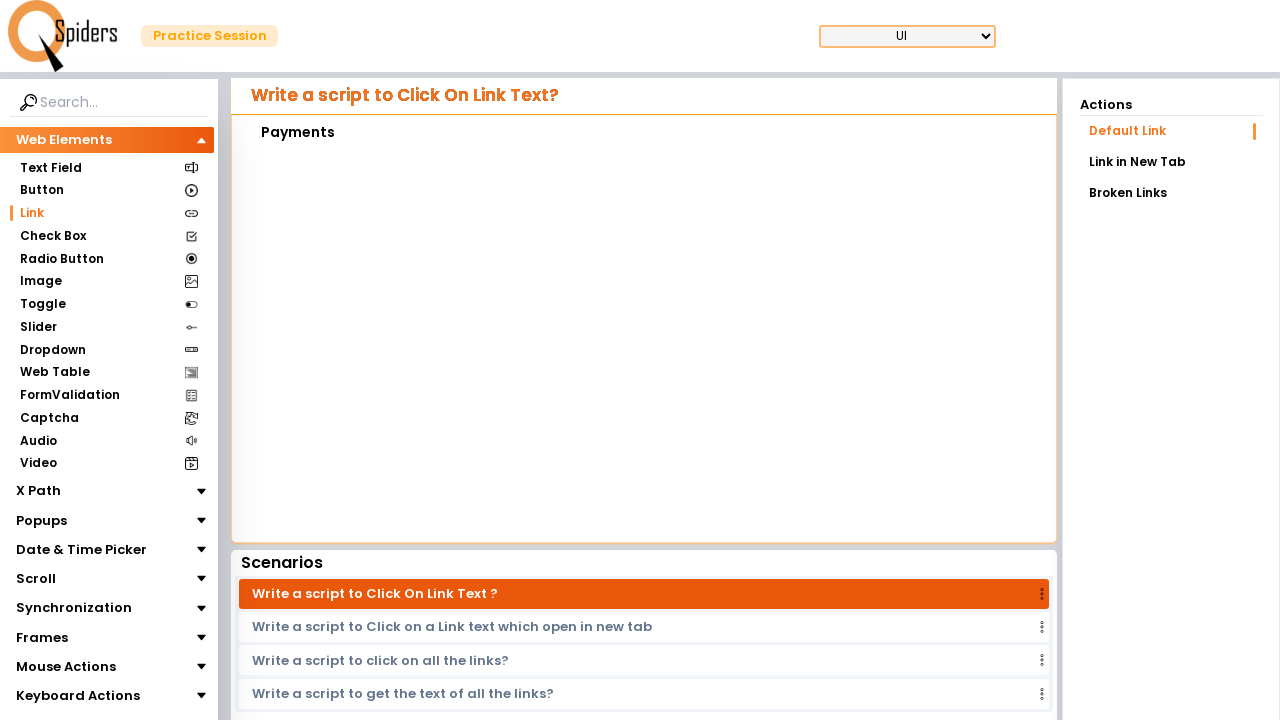

Clicked on the 'Link' section element at (32, 213) on xpath=//section[text()='Link']
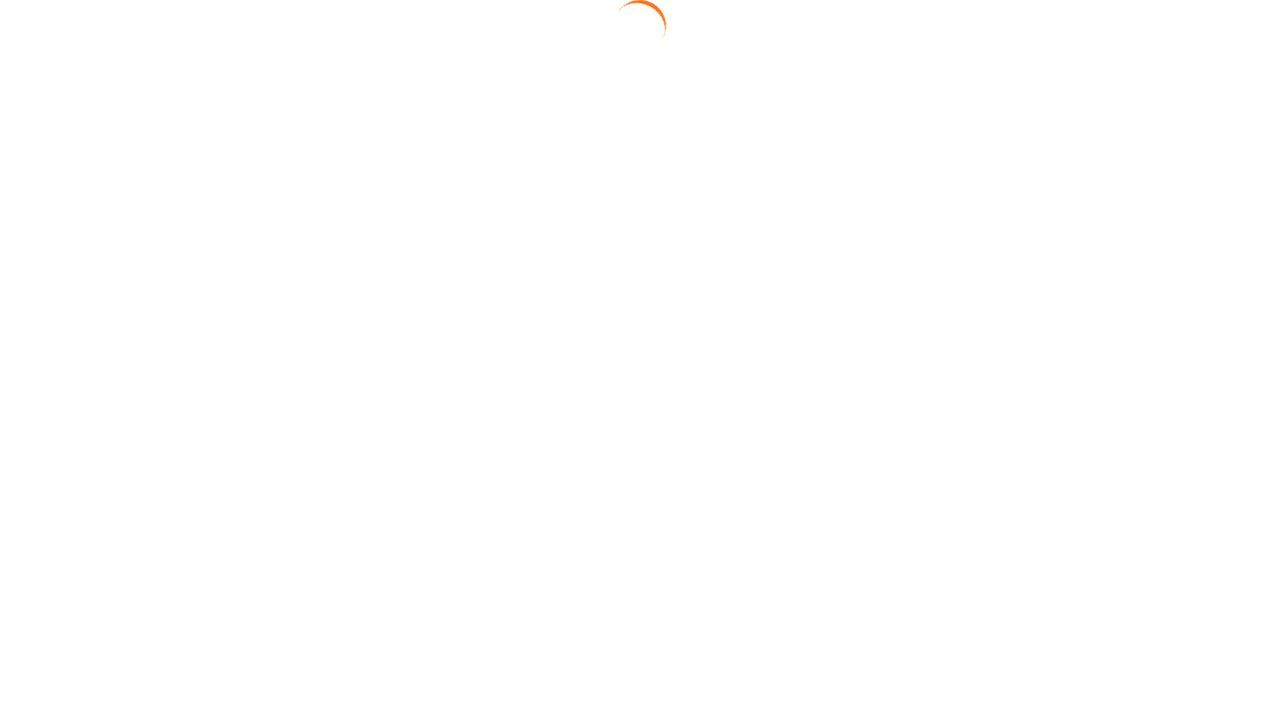

Verified links are present on the page
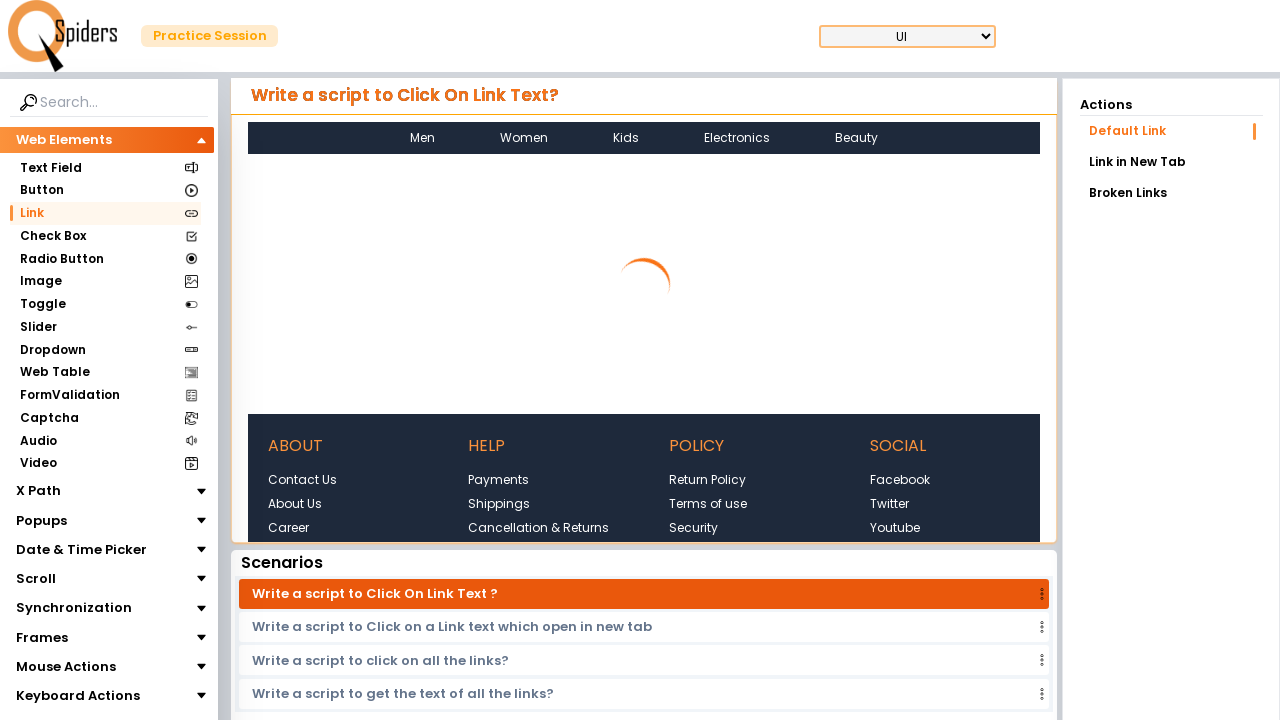

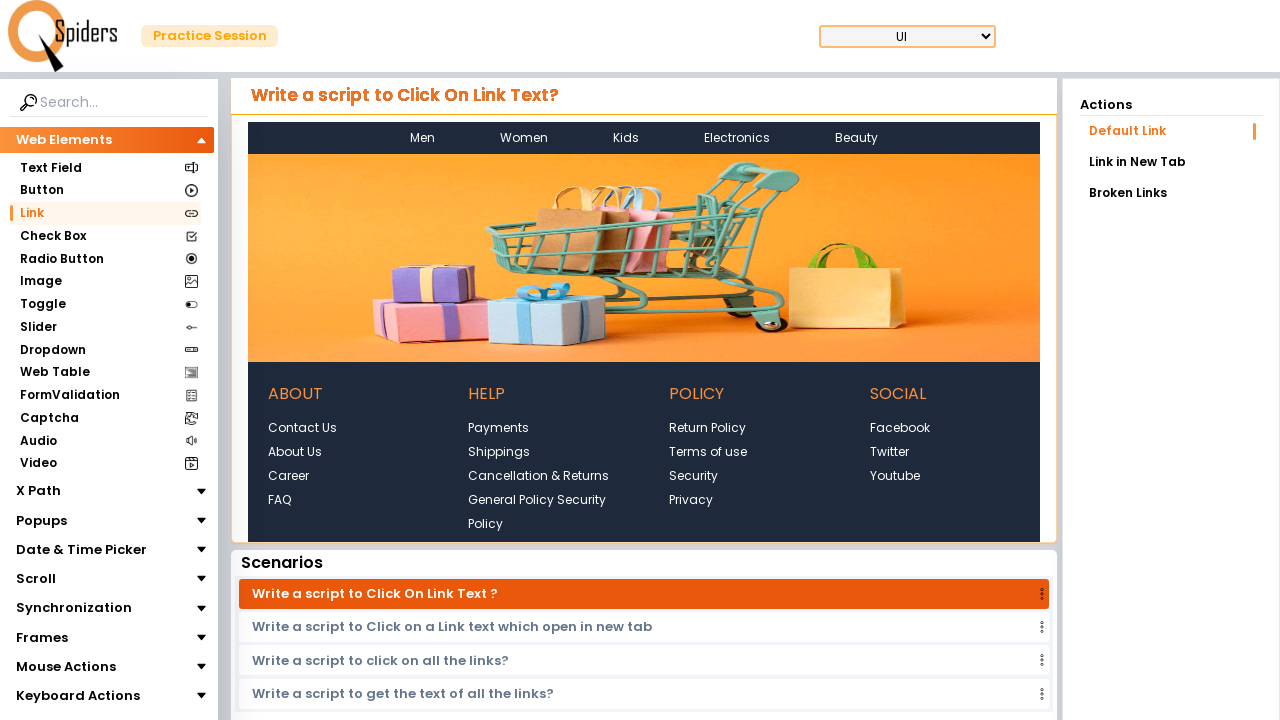